Tests searching for a place and viewing its images in a lightbox gallery with next/previous navigation

Starting URL: https://www.navigator.ba/#/categories

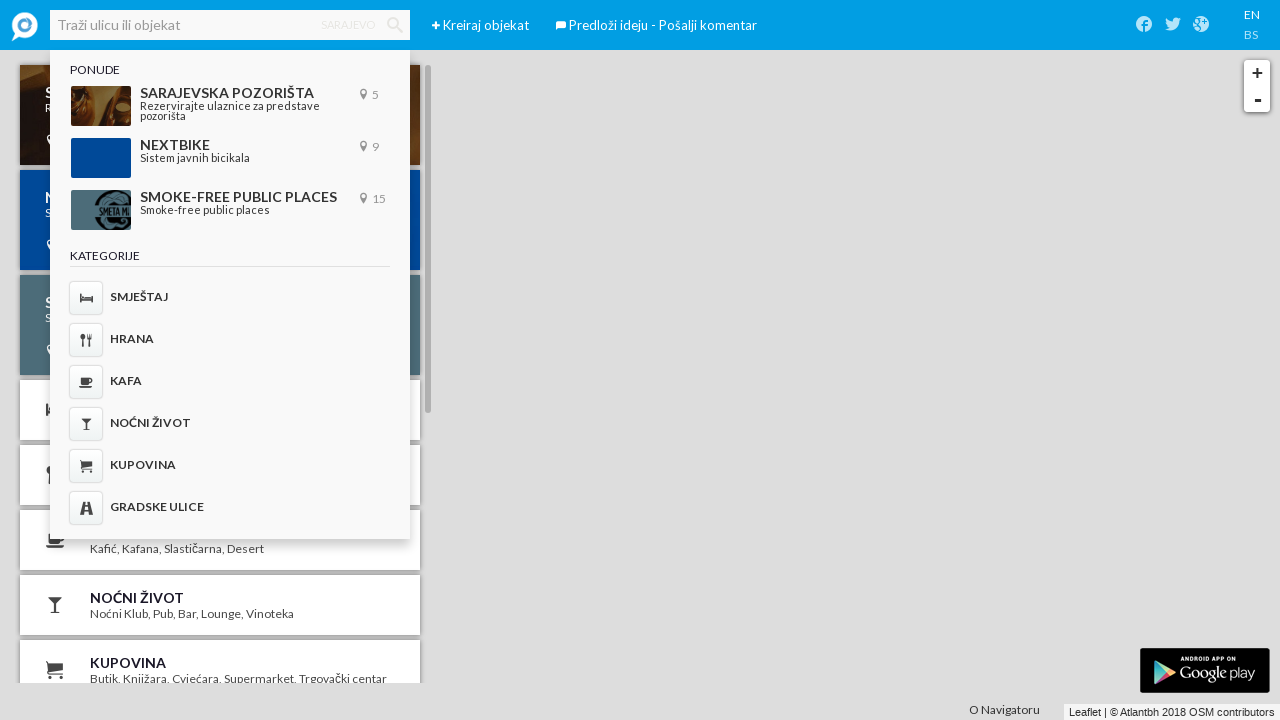

Filled search field with 'Kamerni teatar 55' on input[placeholder="Traži ulicu ili objekat"]
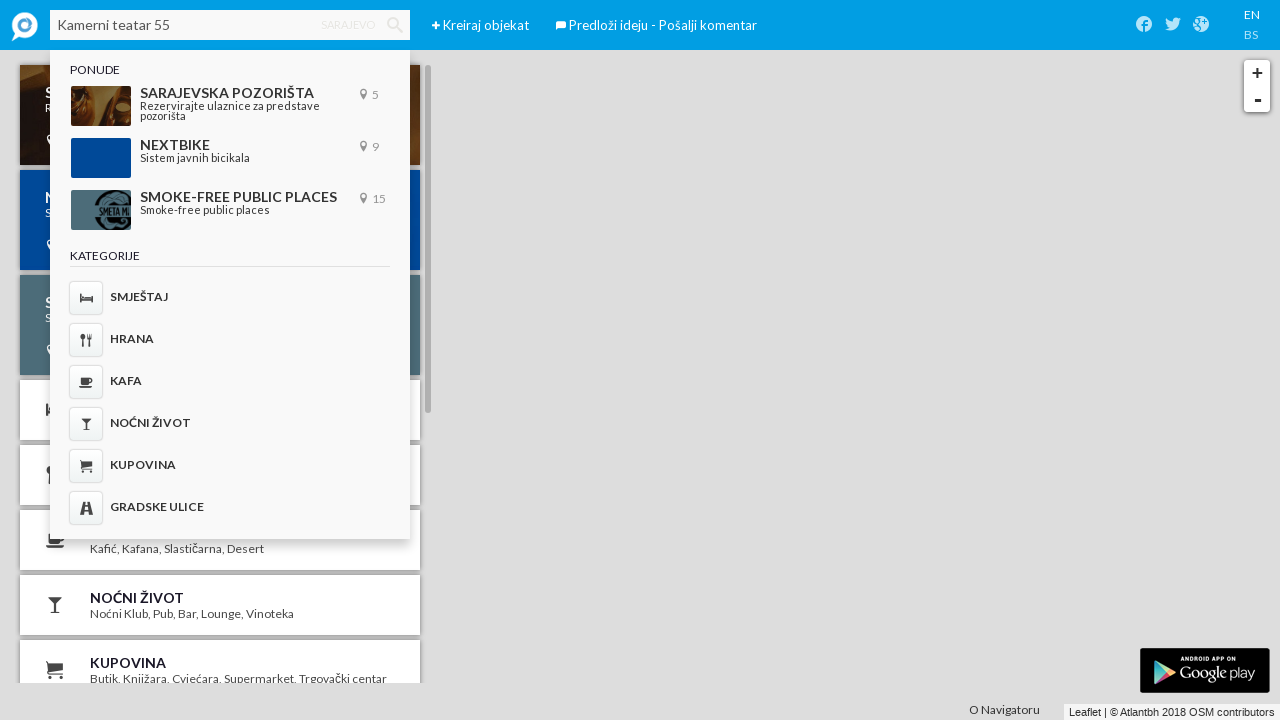

Clicked search button at (395, 25) on .iconav-search
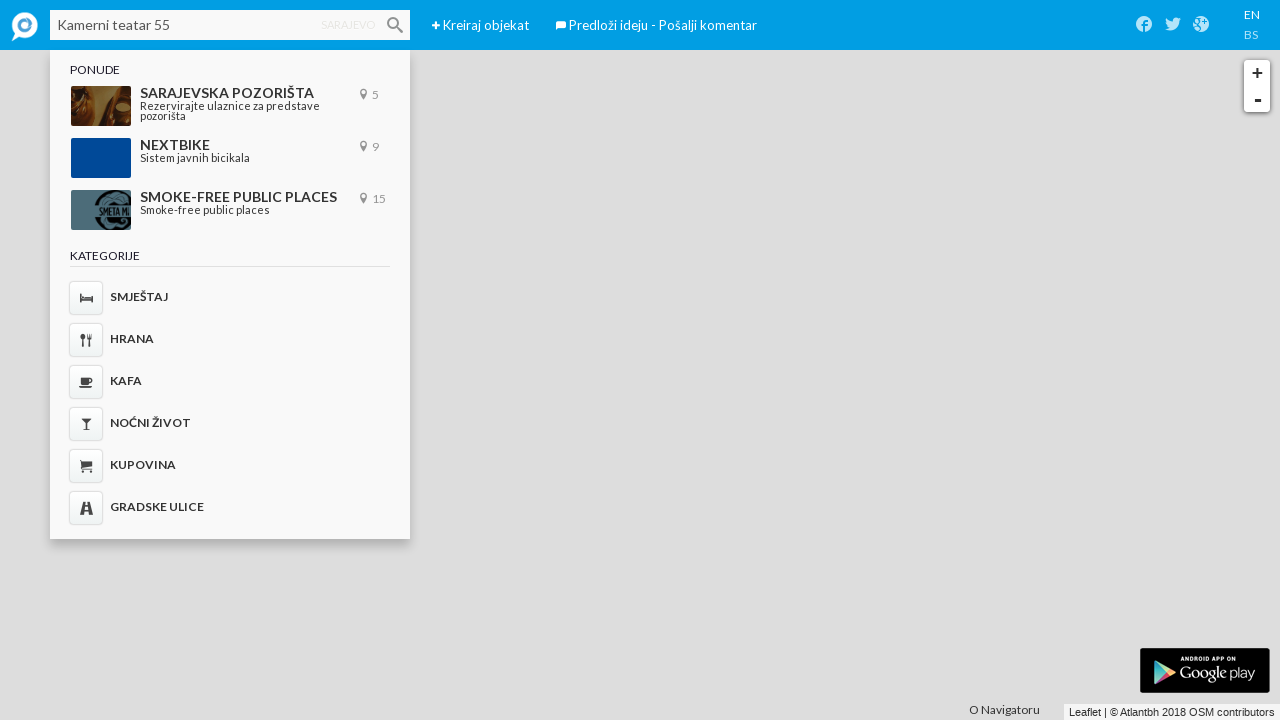

Clicked on search result at (223, 122) on .mCSB_container
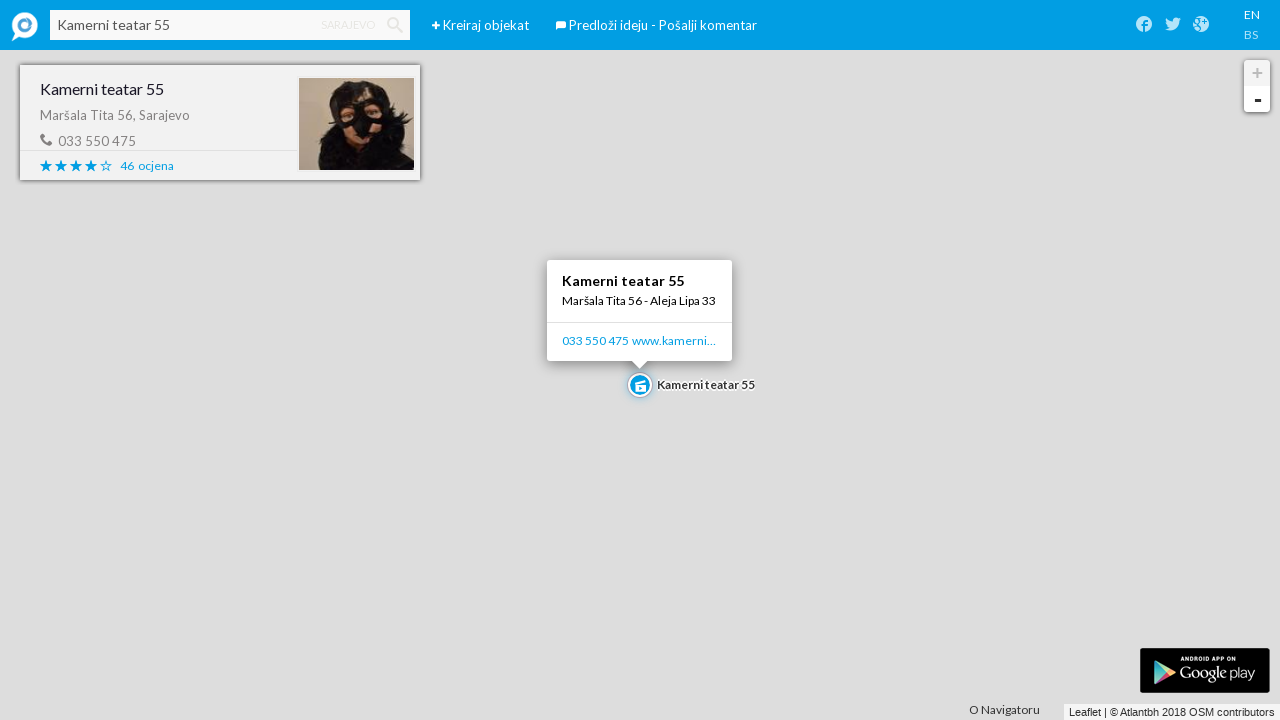

Place details loaded with website link
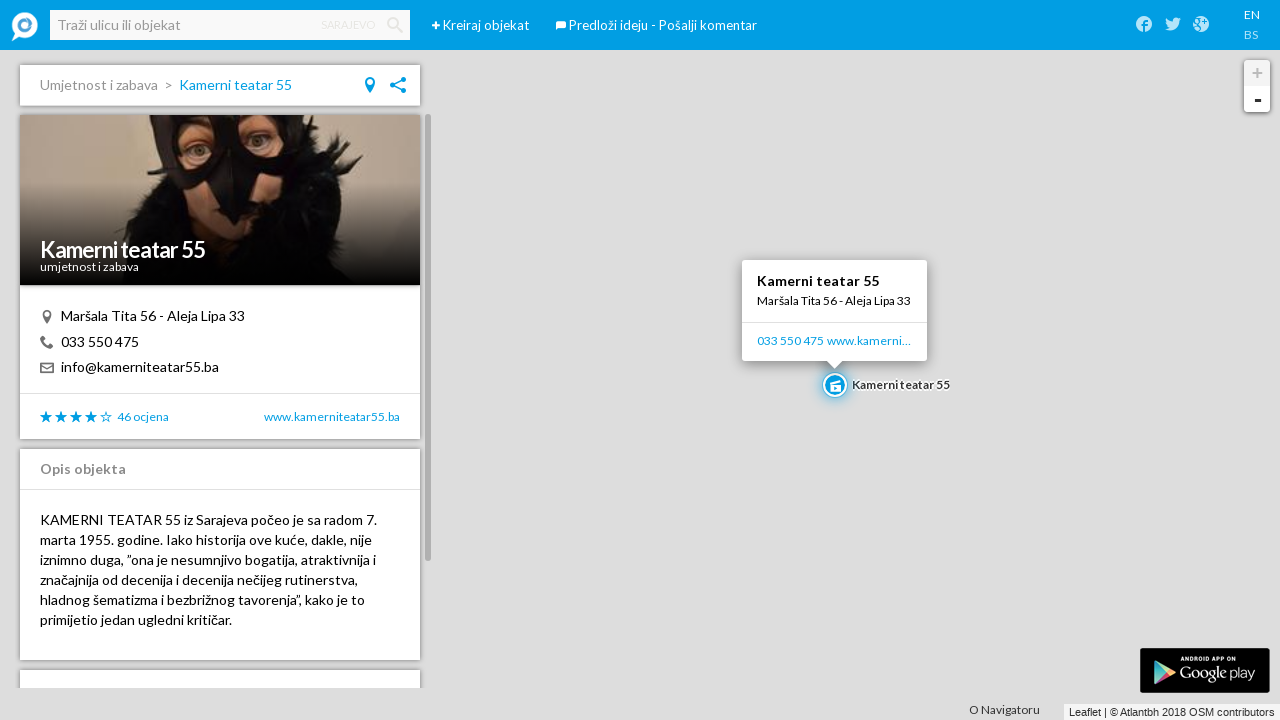

Clicked profile image to open lightbox gallery at (220, 200) on .ember-view.profile-image-container
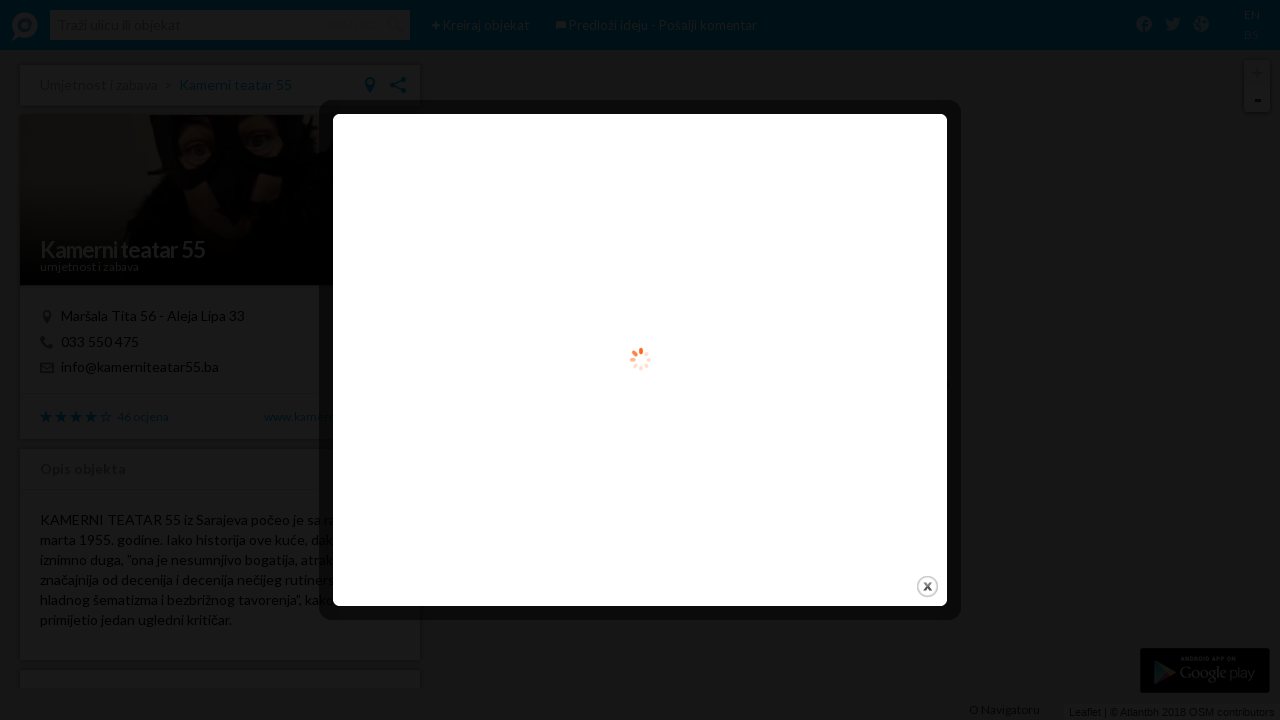

Lightbox gallery opened with first image displayed
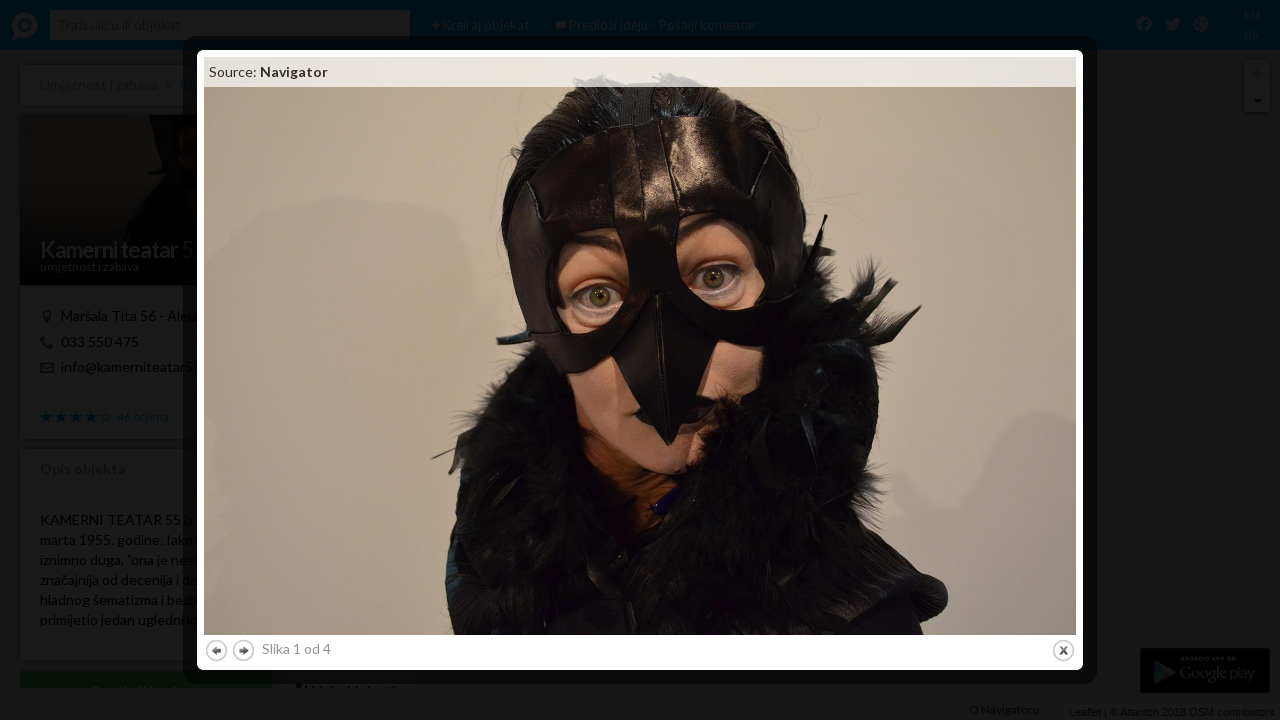

Clicked next button in lightbox to view next image at (244, 650) on #cboxNext
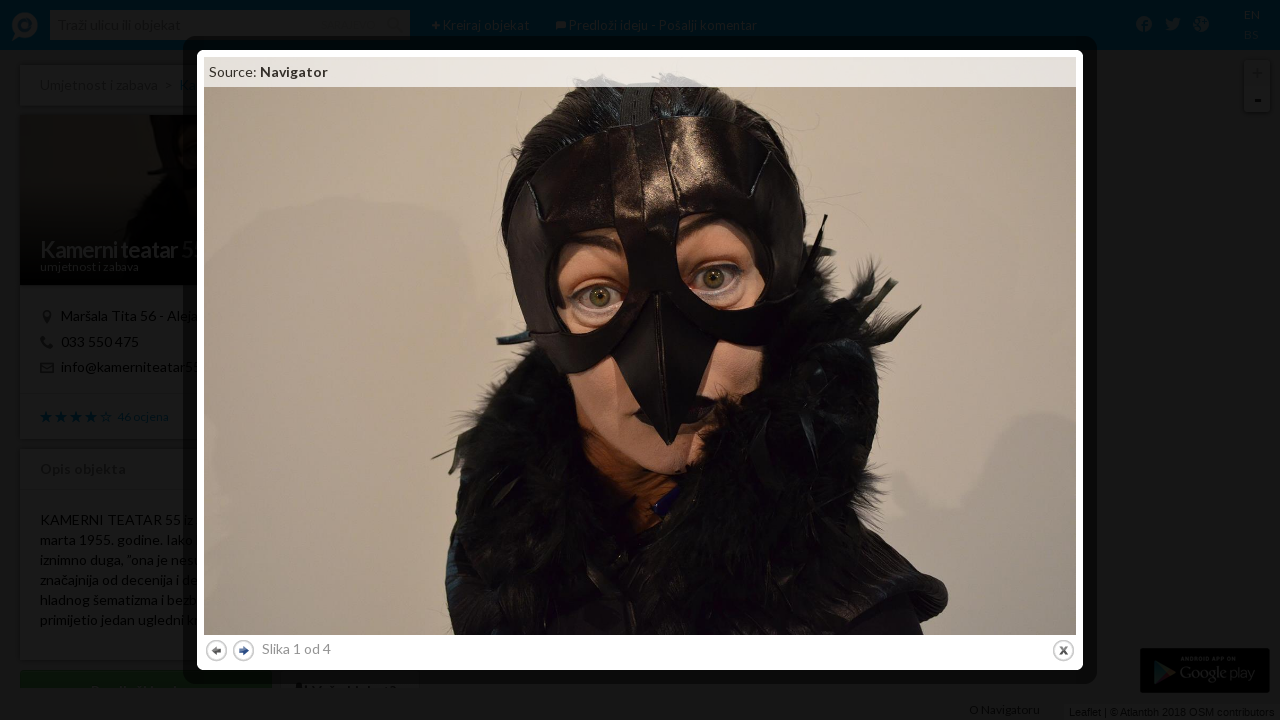

Next image loaded and displayed in lightbox
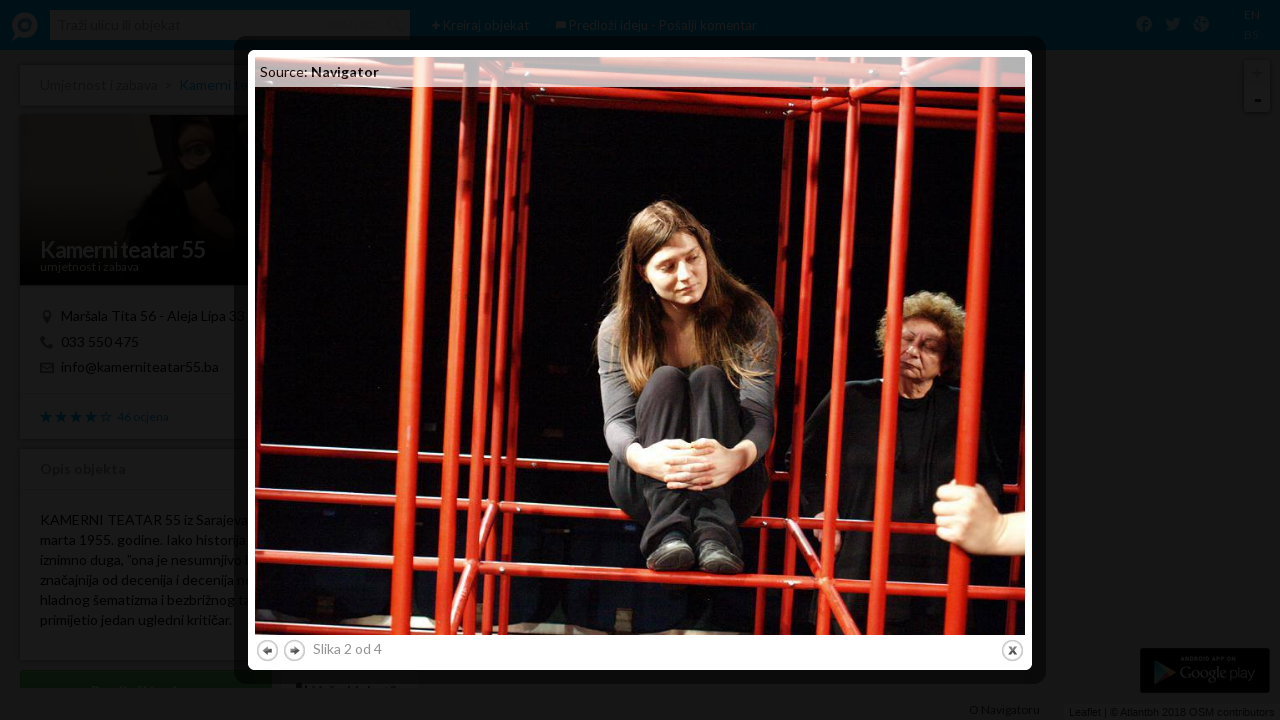

Clicked previous button in lightbox to navigate back at (268, 650) on #cboxPrevious
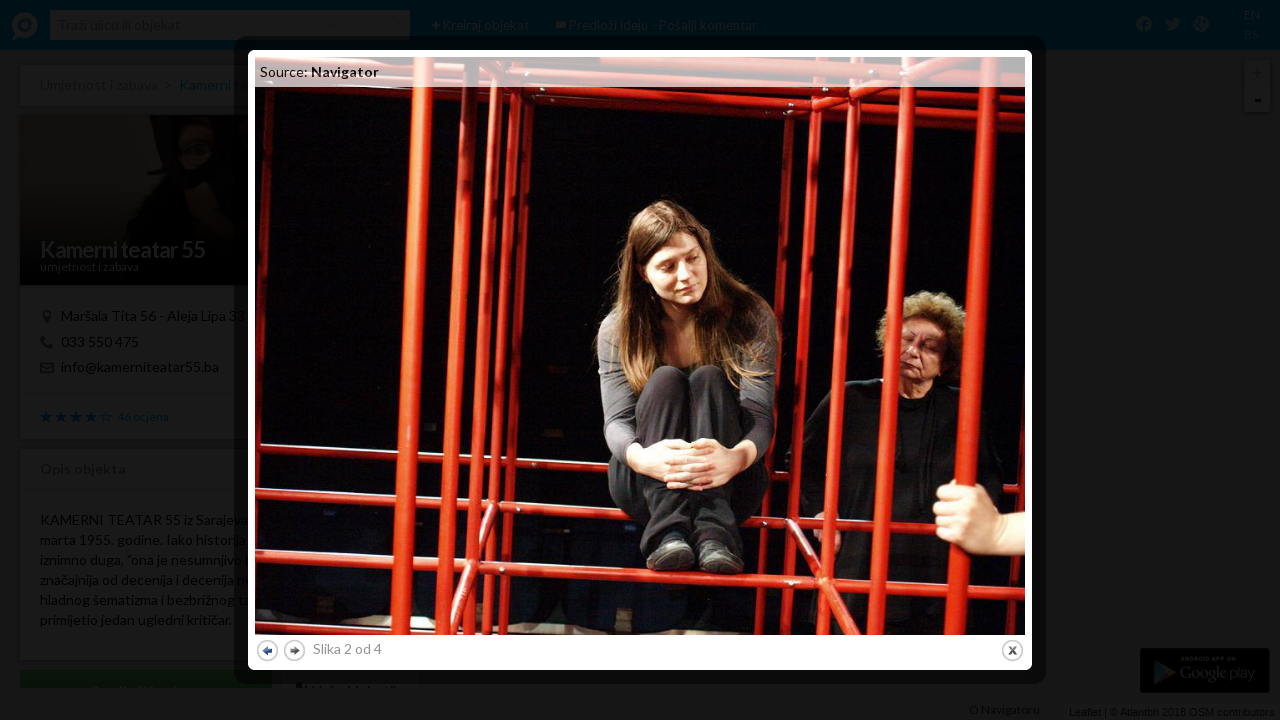

Previous image loaded and displayed in lightbox
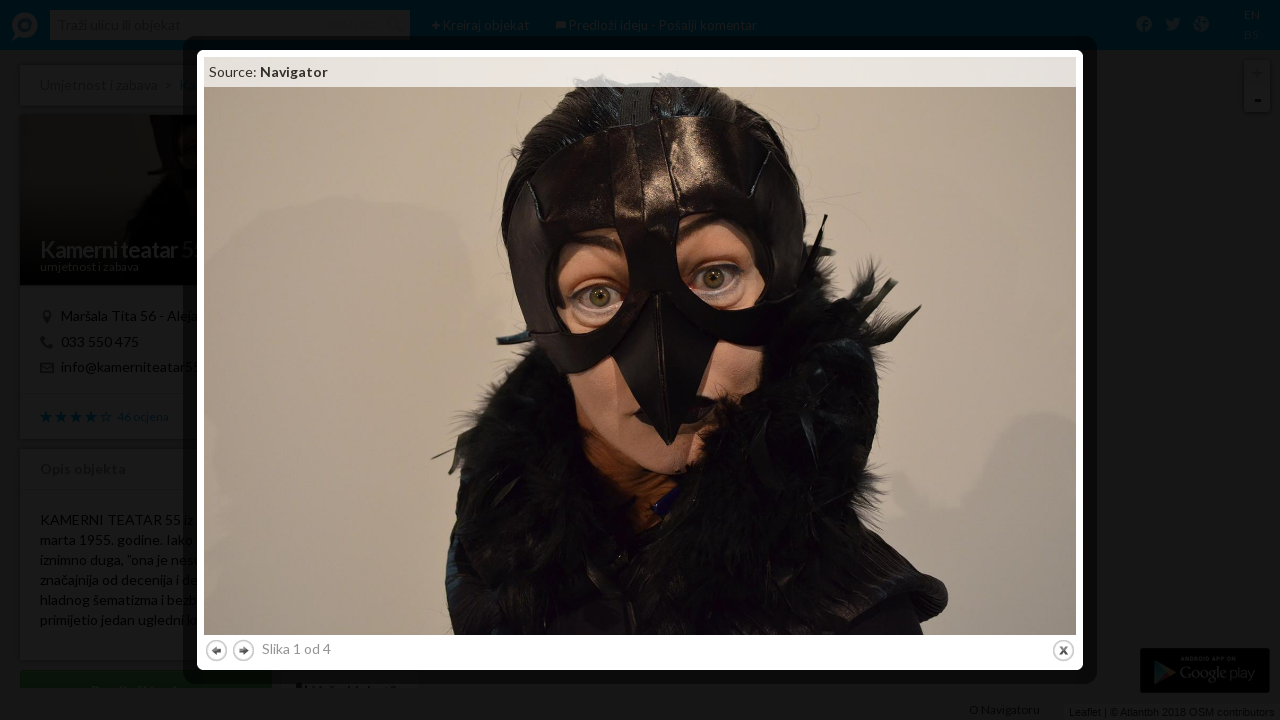

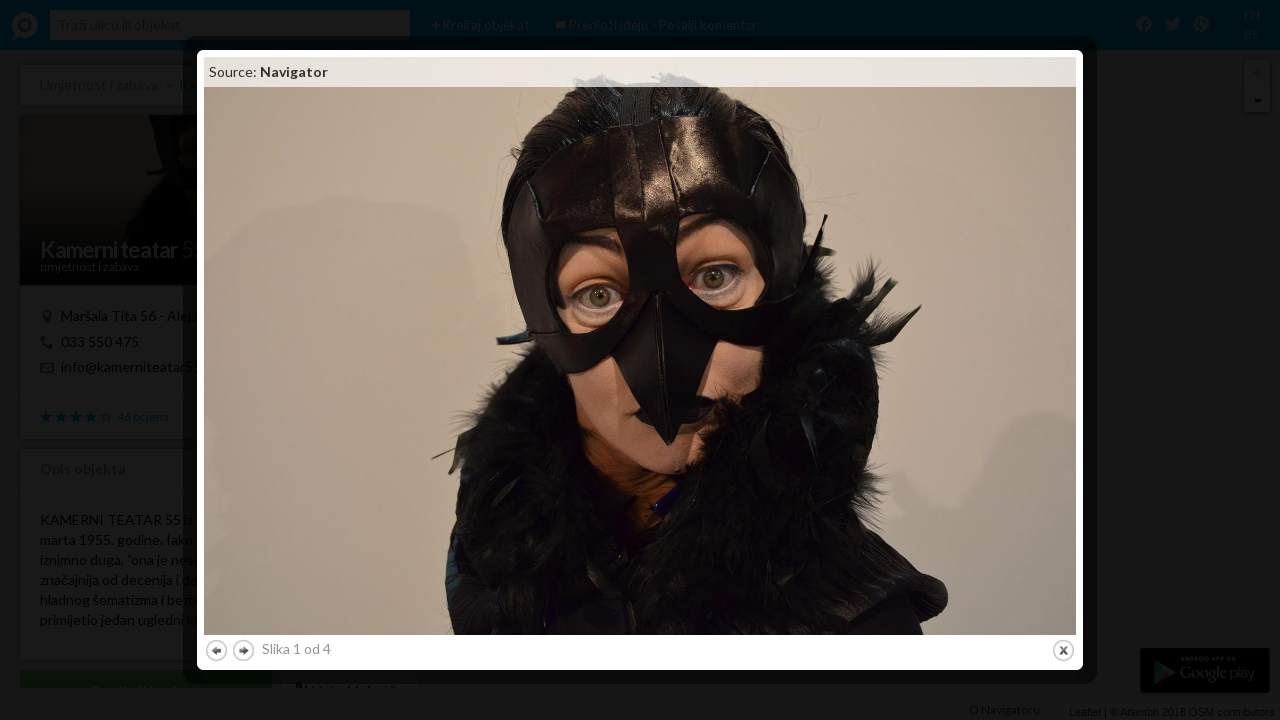